Tests dynamic loading functionality by clicking Start and verifying Hello World text appears after dynamic content loads

Starting URL: https://the-internet.herokuapp.com/dynamic_loading/1

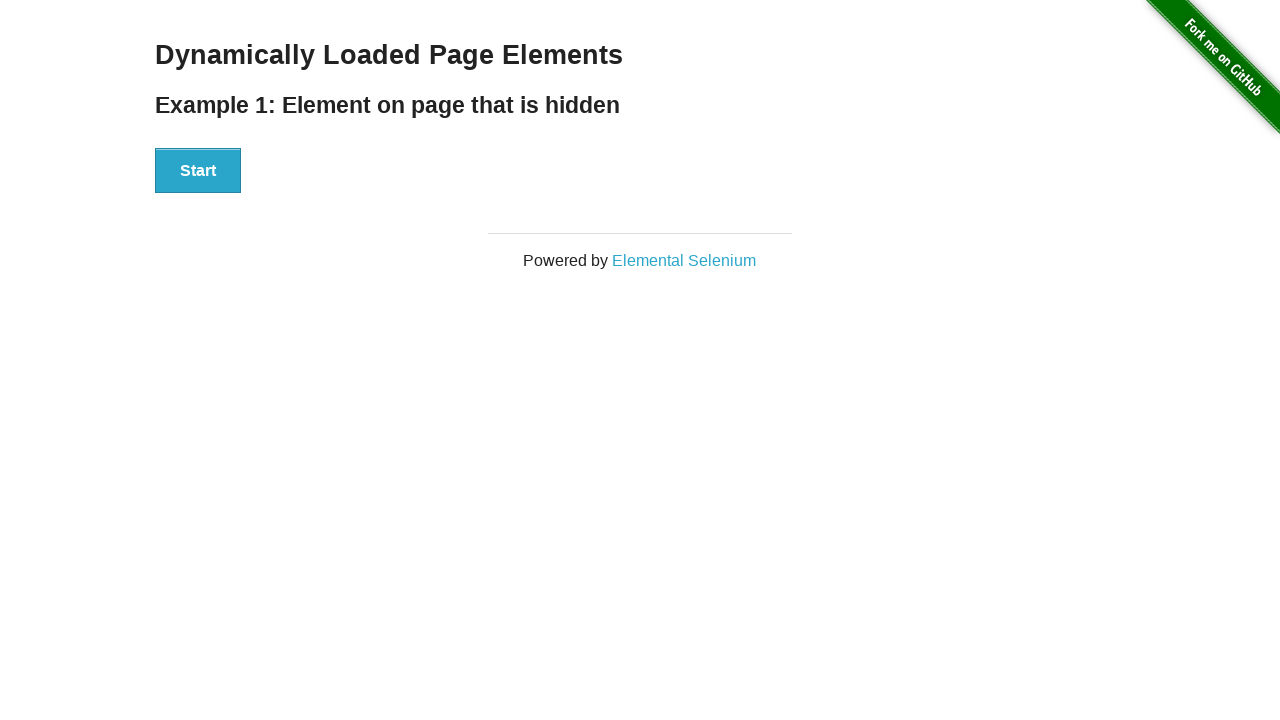

Clicked Start button to initiate dynamic loading at (198, 171) on xpath=//button
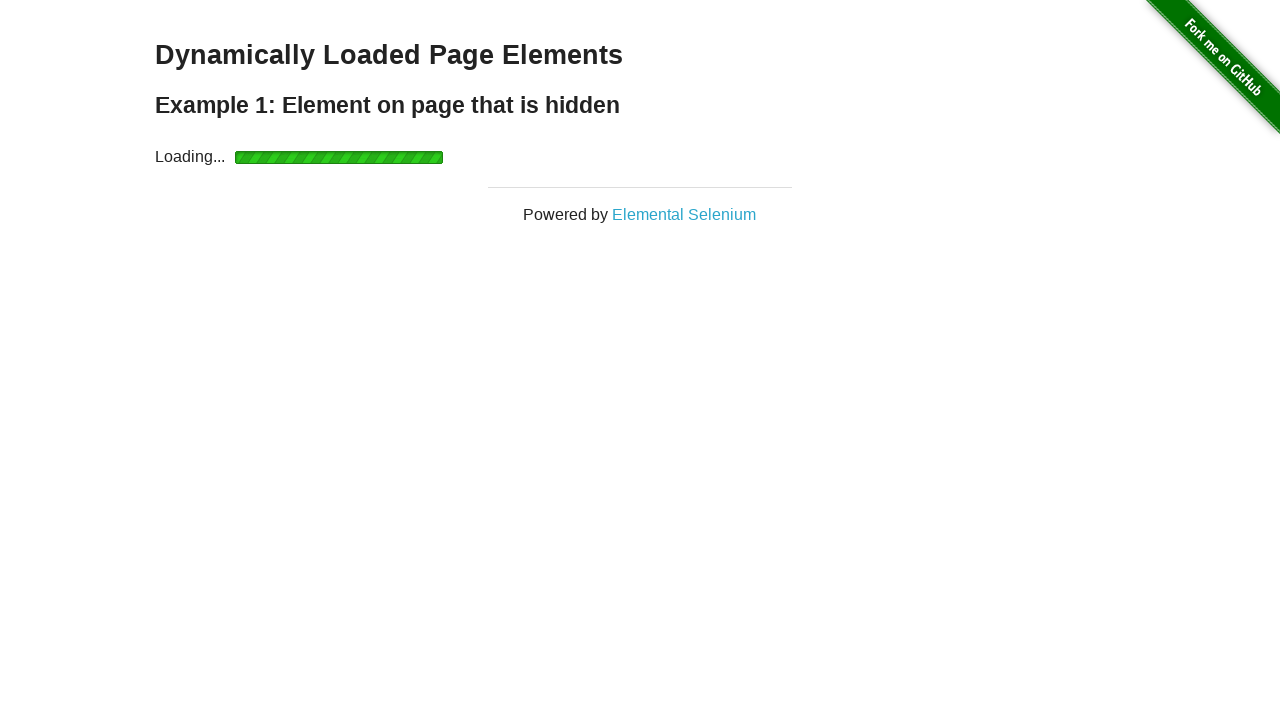

Waited for Hello World text to become visible after dynamic content loaded
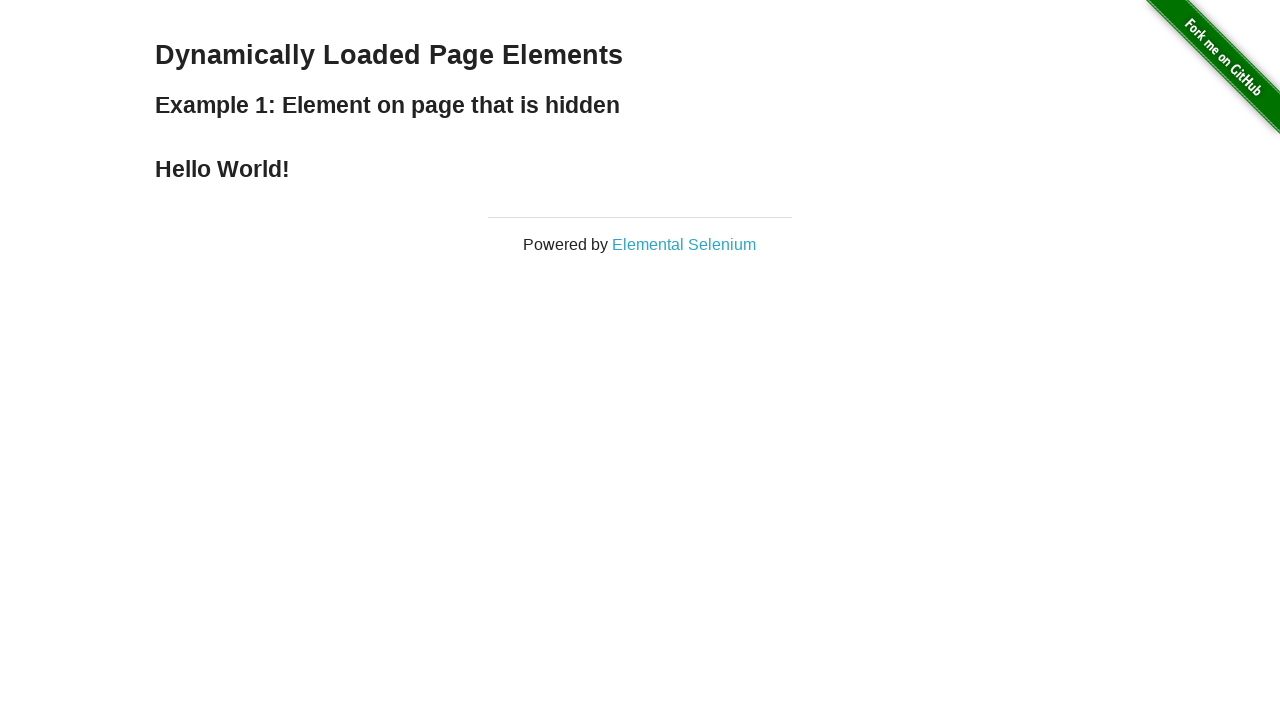

Verified that 'Hello World!' text appears correctly
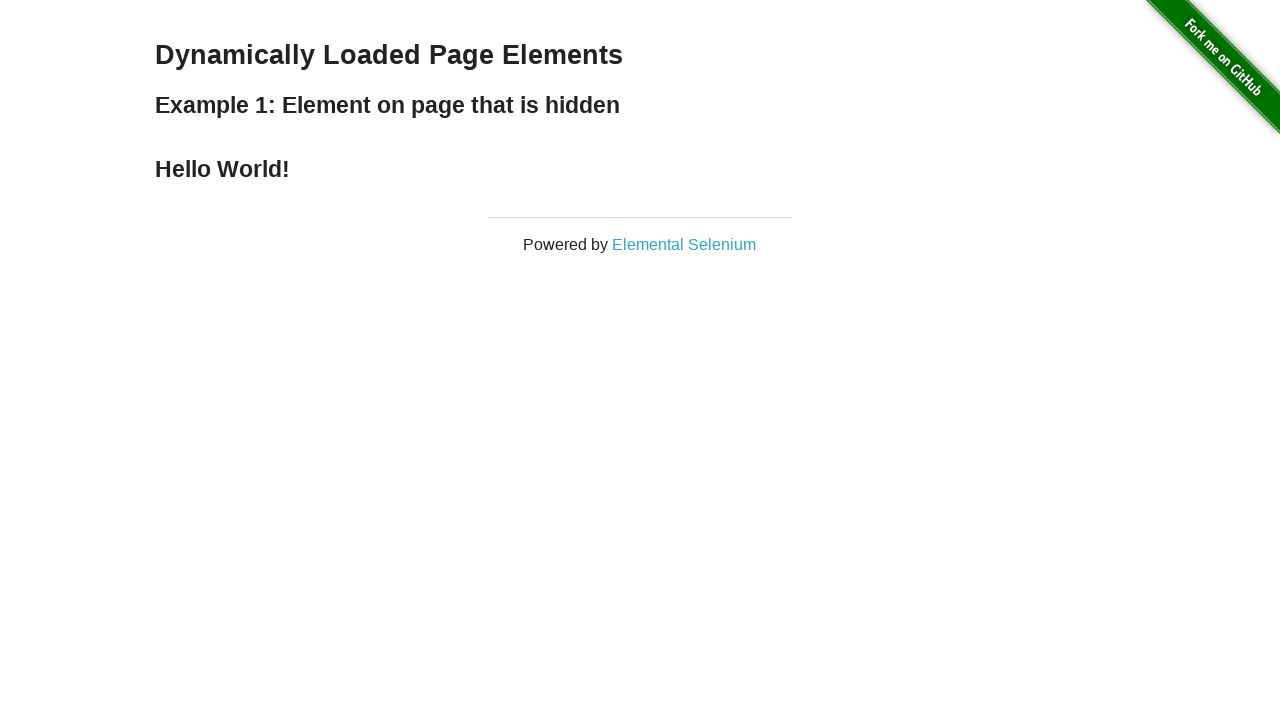

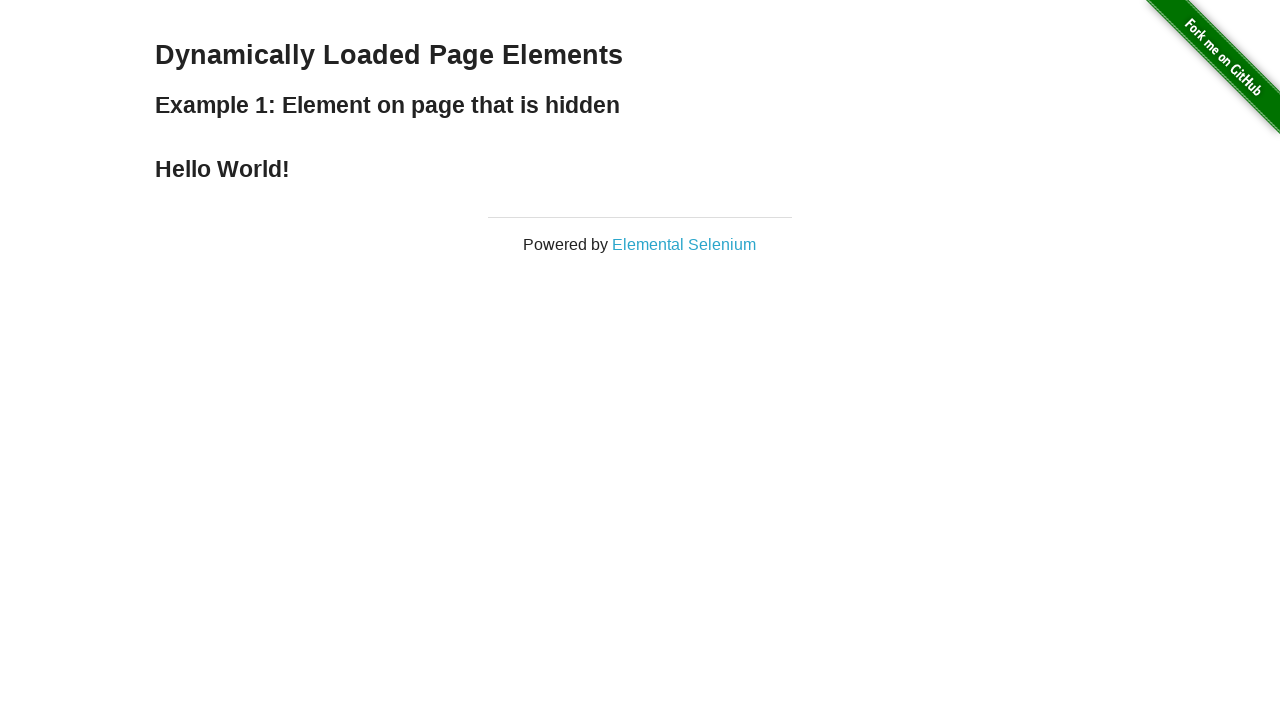